Tests a registration form by filling in first name, last name, and email fields, then submitting the form and verifying successful registration message is displayed.

Starting URL: http://suninjuly.github.io/registration1.html

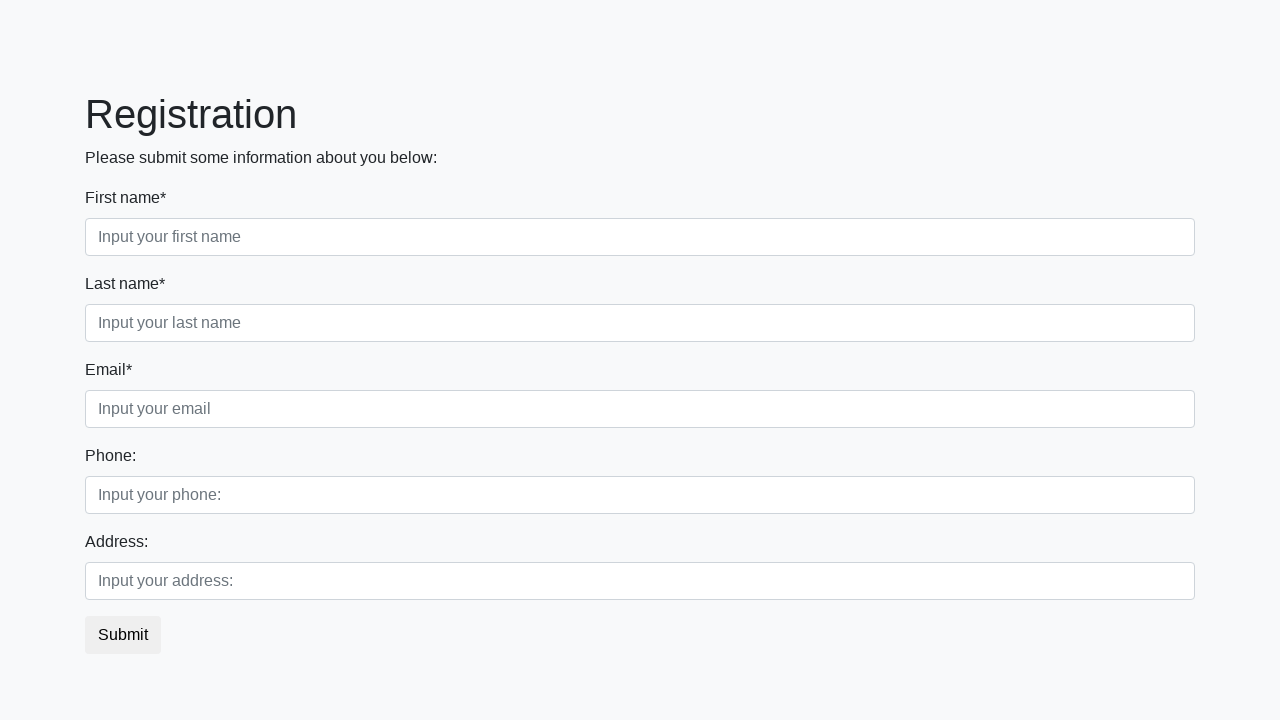

Filled first name field with 'Ivan' on div.first_block .first
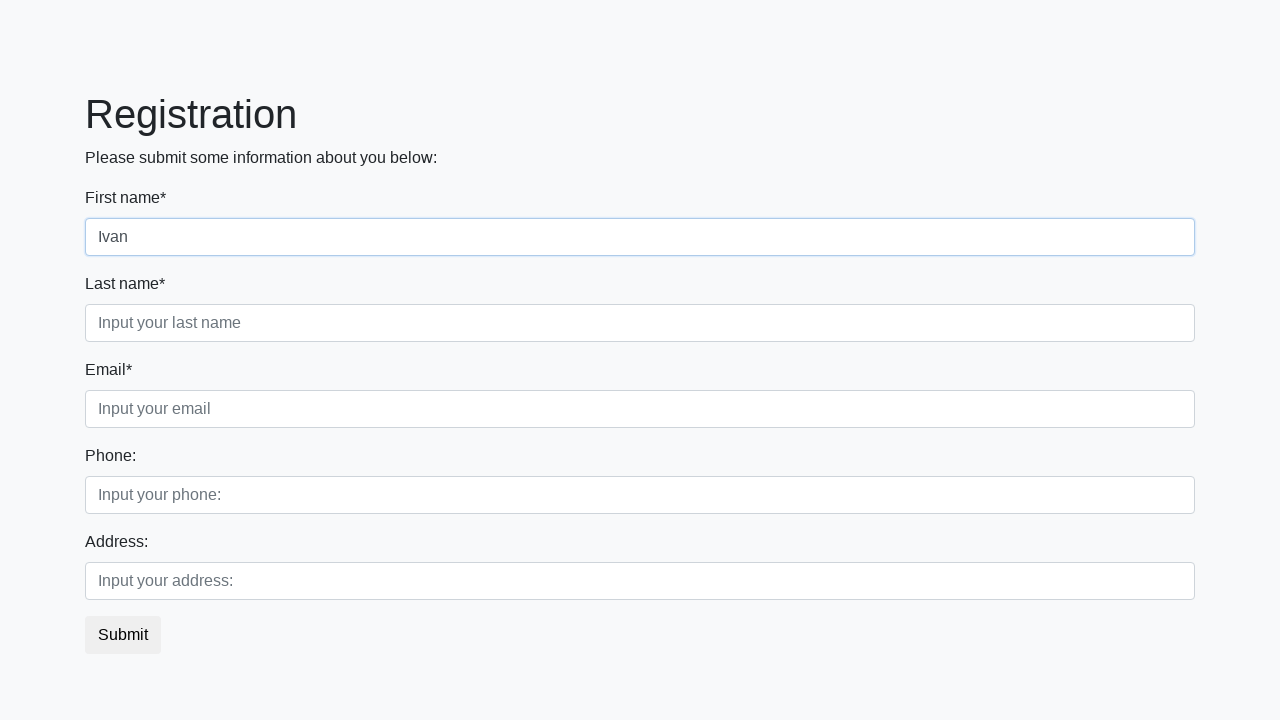

Filled last name field with 'Petrov' on div.first_block .second
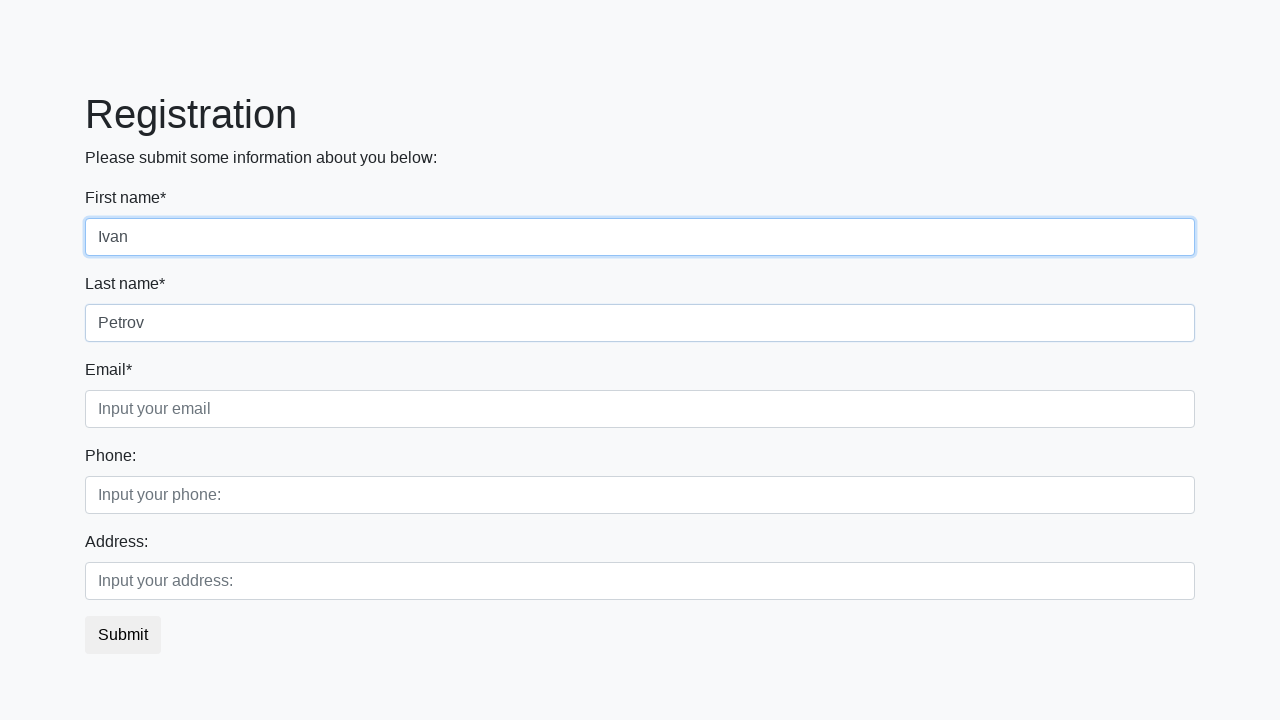

Filled email/city field with 'Smolensk' on div.first_block .third
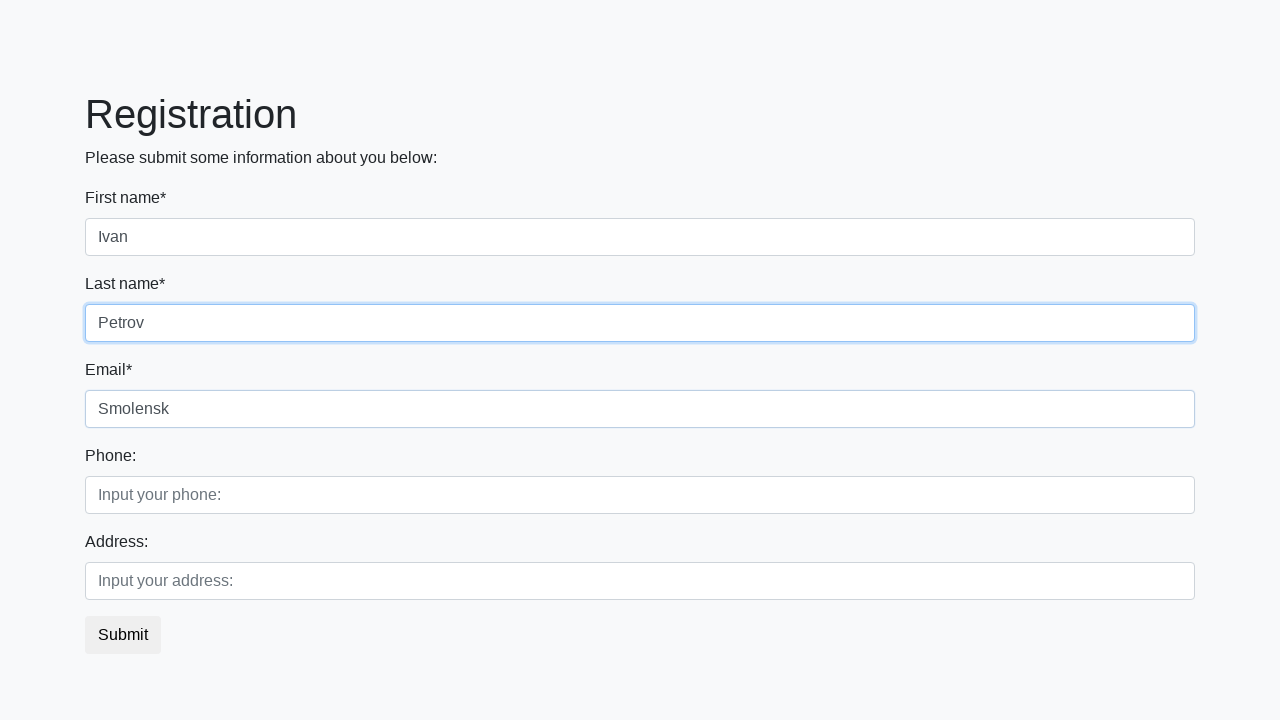

Clicked submit button at (123, 635) on button.btn
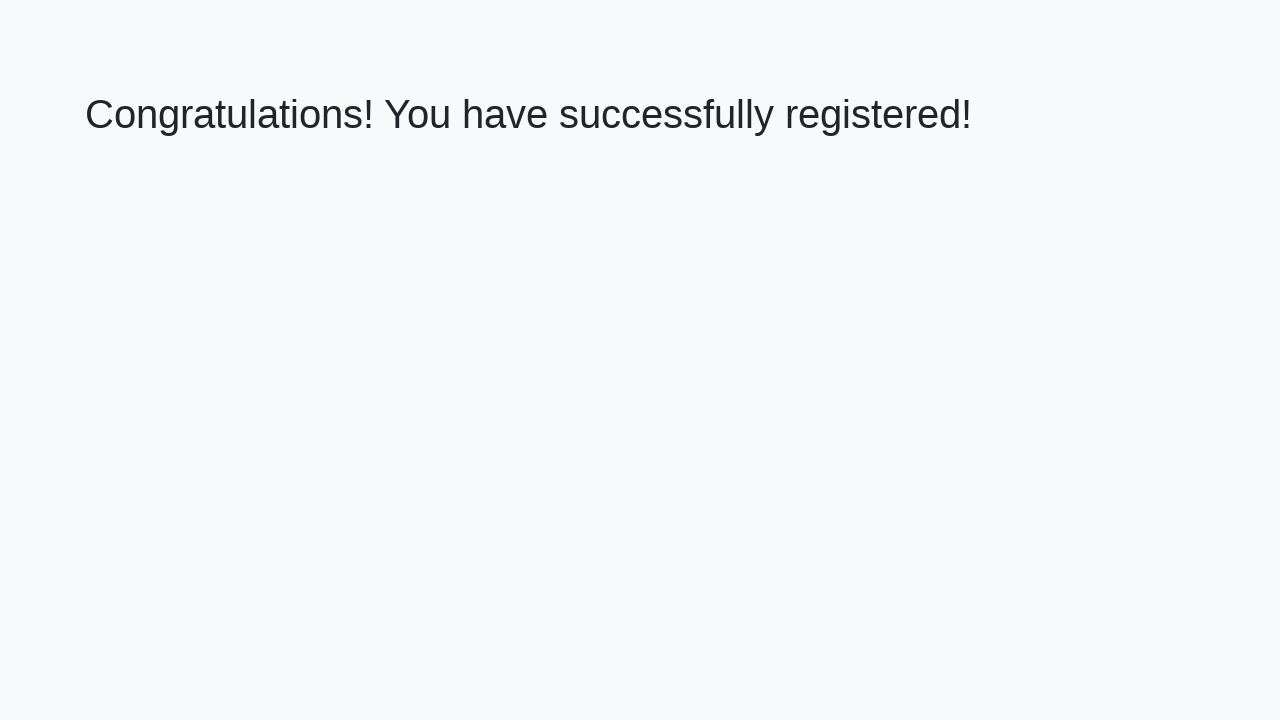

Success message header loaded
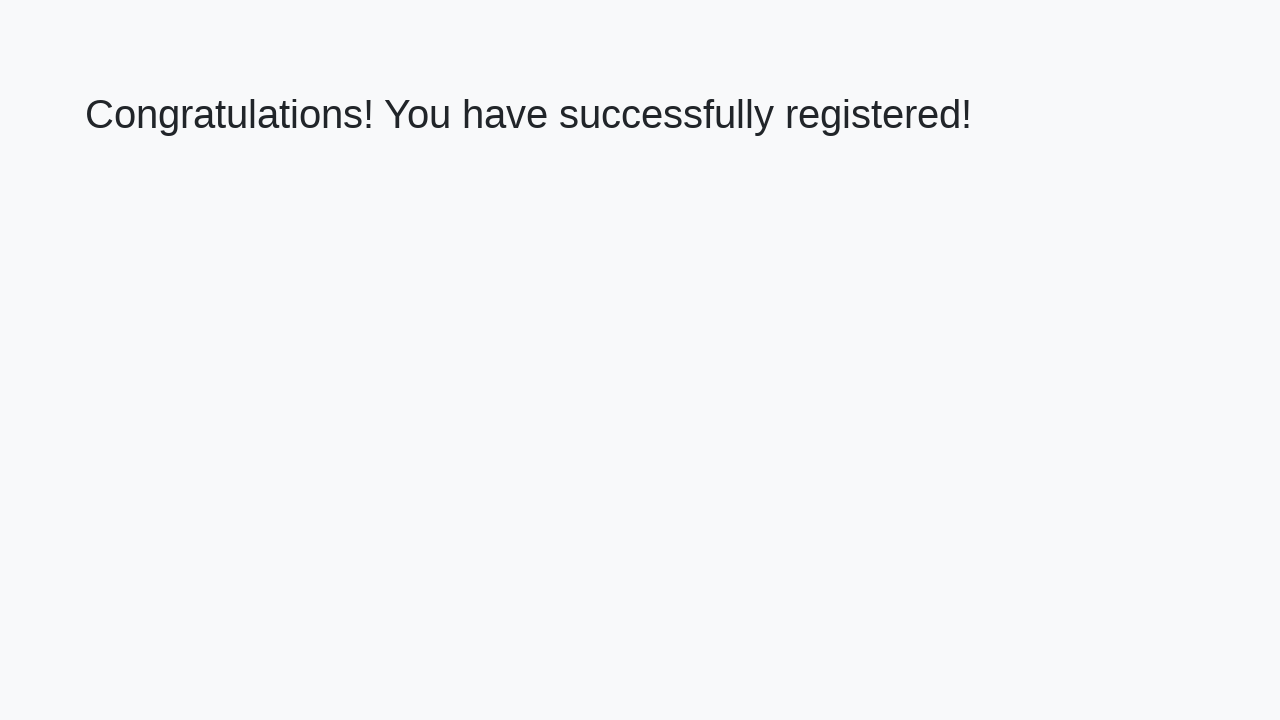

Retrieved success message text
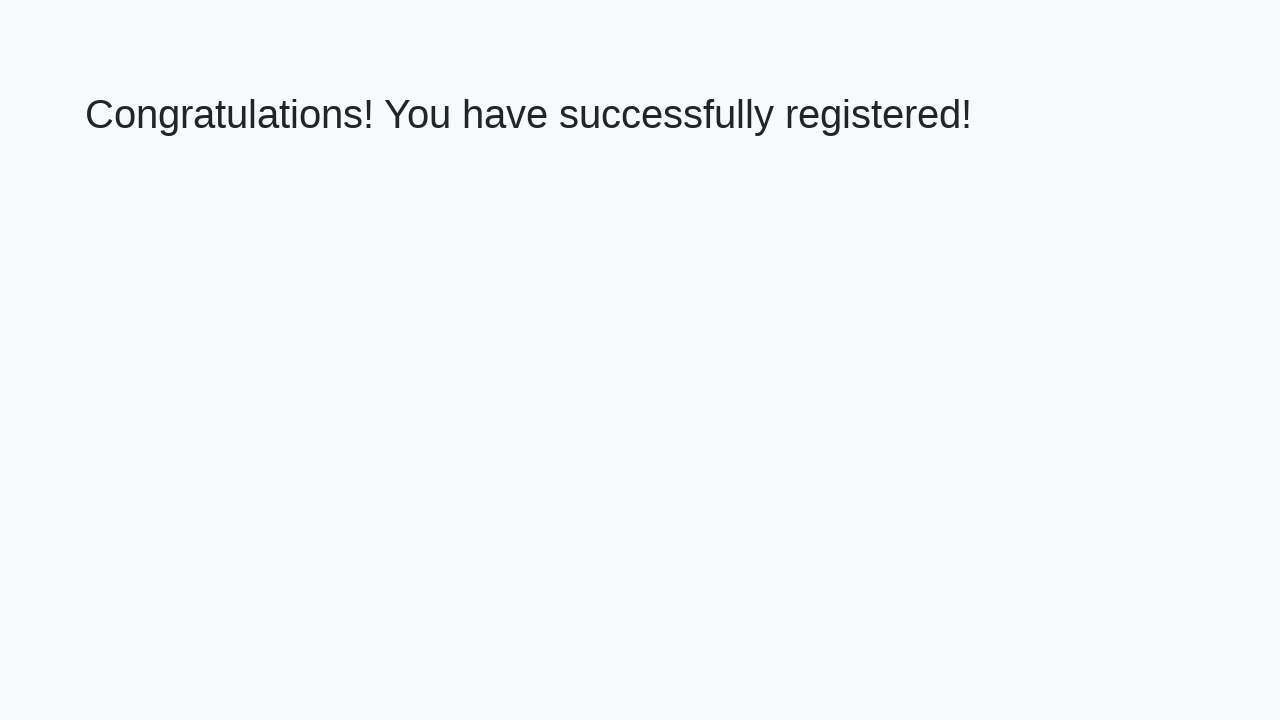

Verified success message: 'Congratulations! You have successfully registered!'
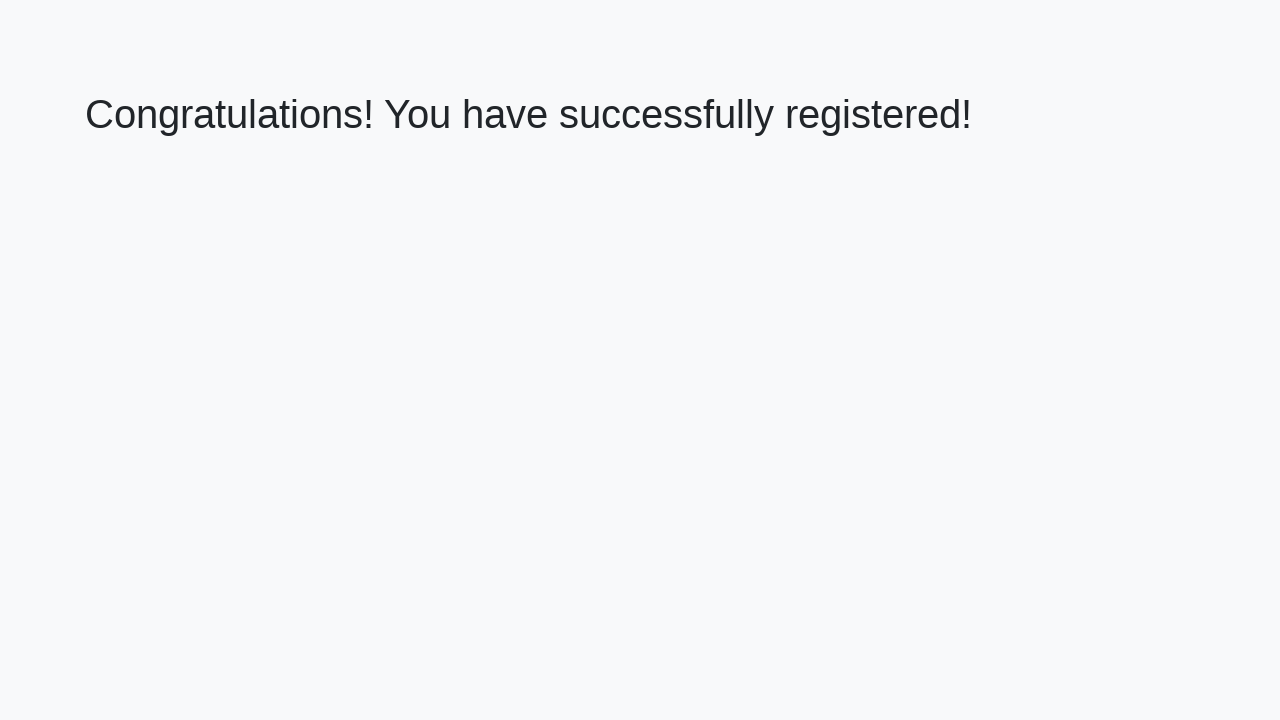

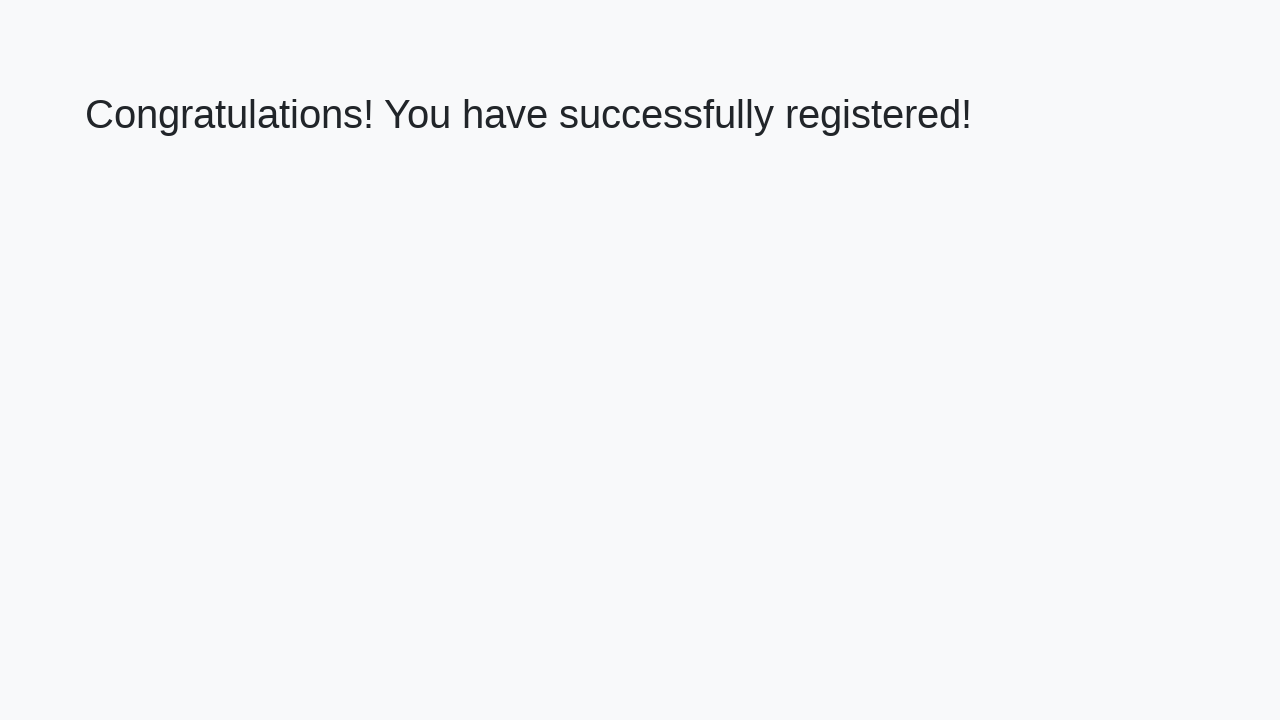